Tests handling multiple types of JavaScript alerts (simple and confirm dialogs) by setting up a persistent event listener and triggering both alerts

Starting URL: https://www.leafground.com/alert.xhtml

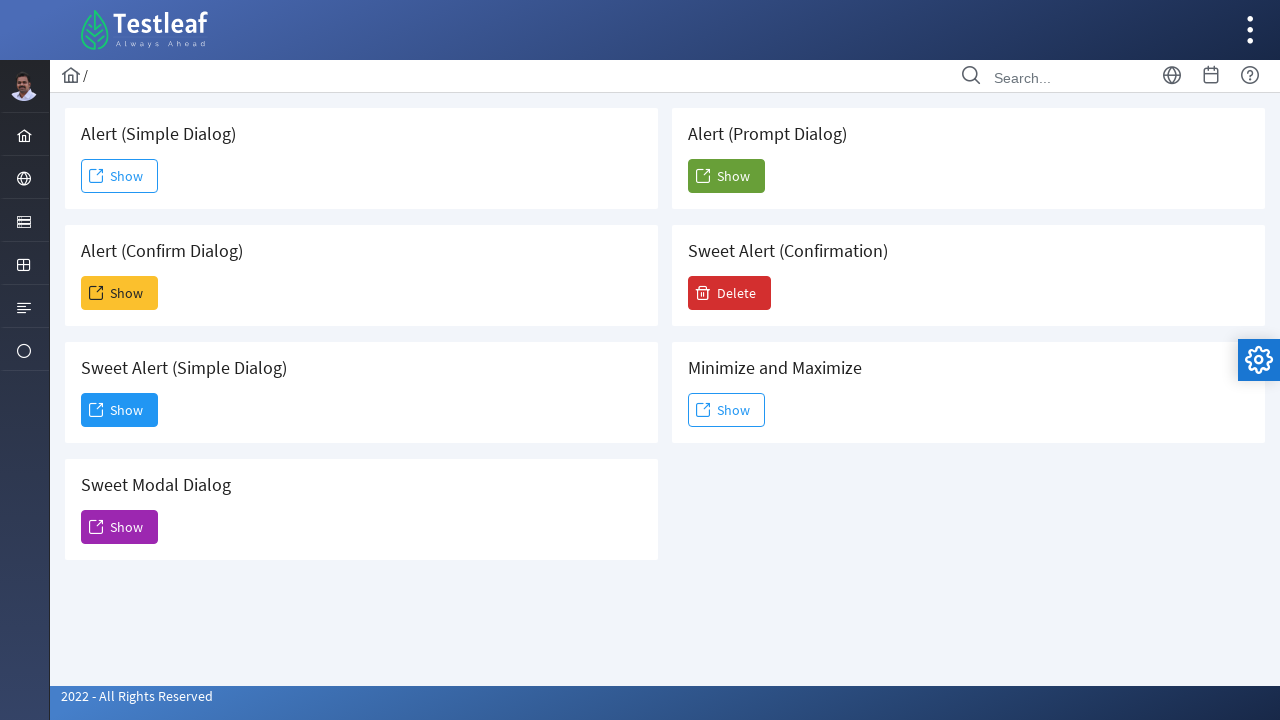

Set up persistent dialog event listener to handle all alerts
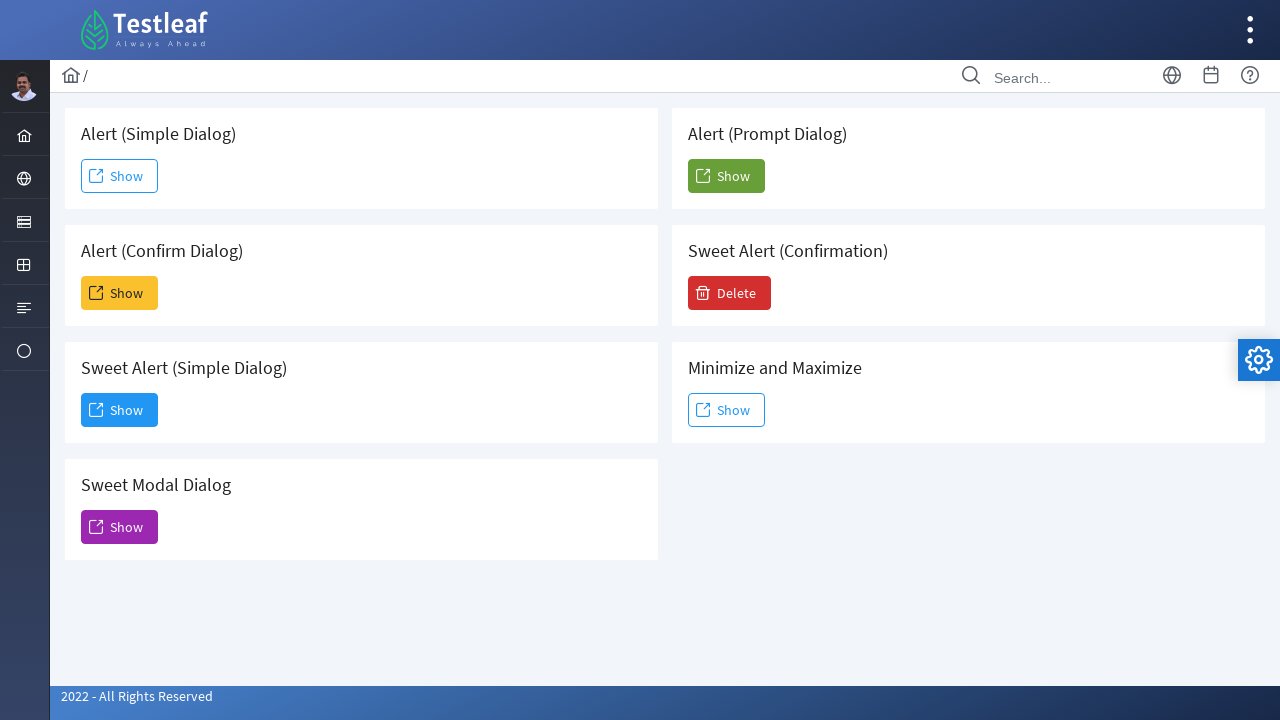

Clicked first 'Show' button to trigger simple alert at (120, 176) on xpath=//span[text()='Show'] >> nth=0
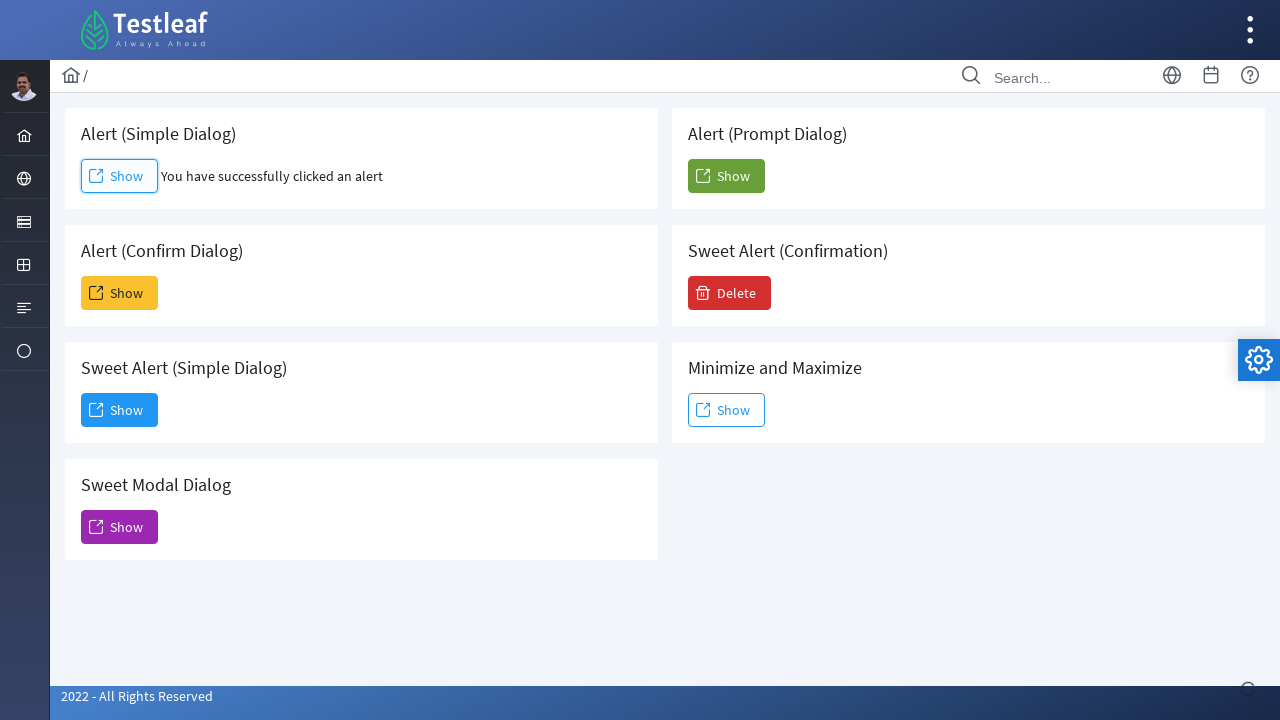

Waited 2 seconds for first alert to be handled and dismissed
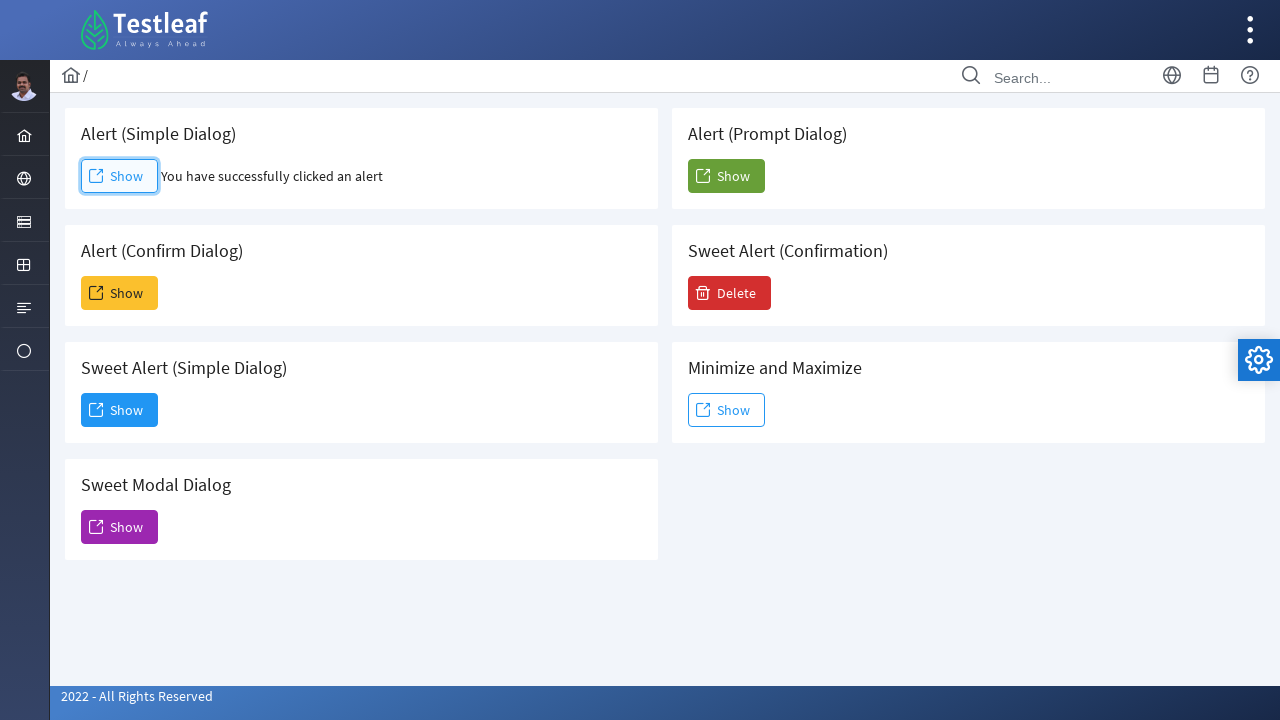

Clicked second 'Show' button to trigger confirm dialog at (120, 293) on xpath=//span[text()='Show'] >> nth=1
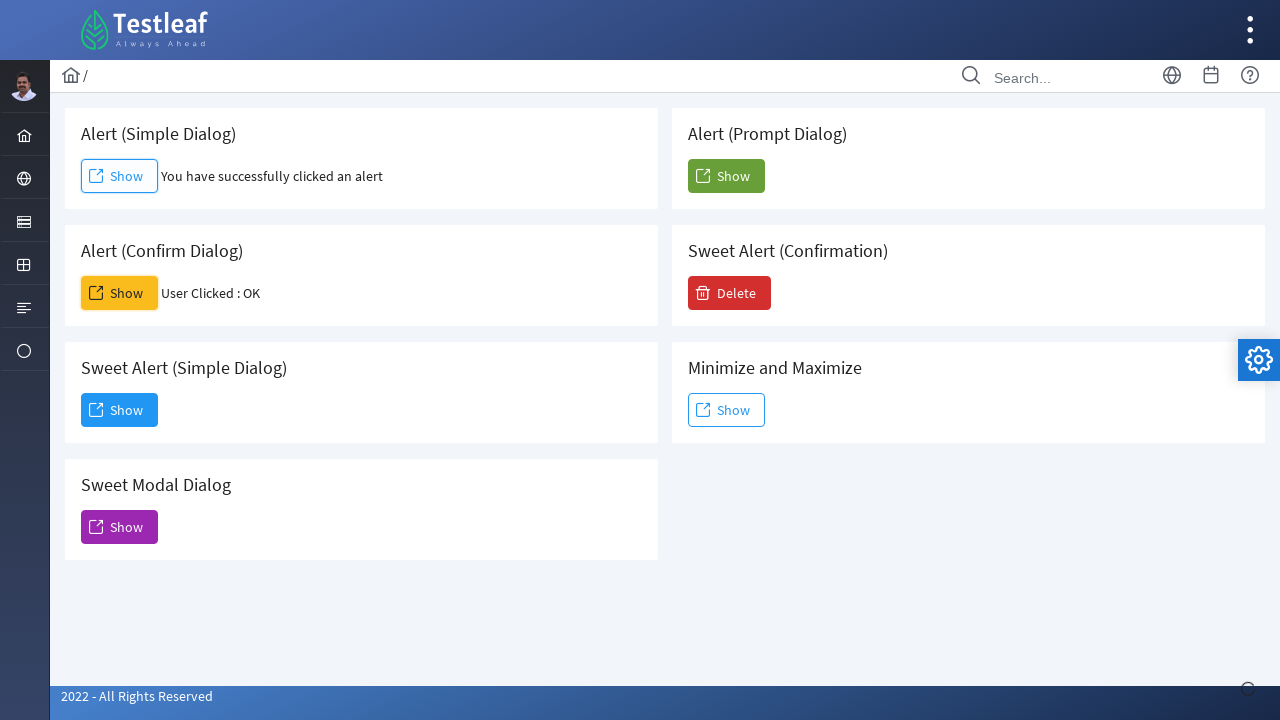

Waited 2 seconds for confirm dialog to be handled and accepted
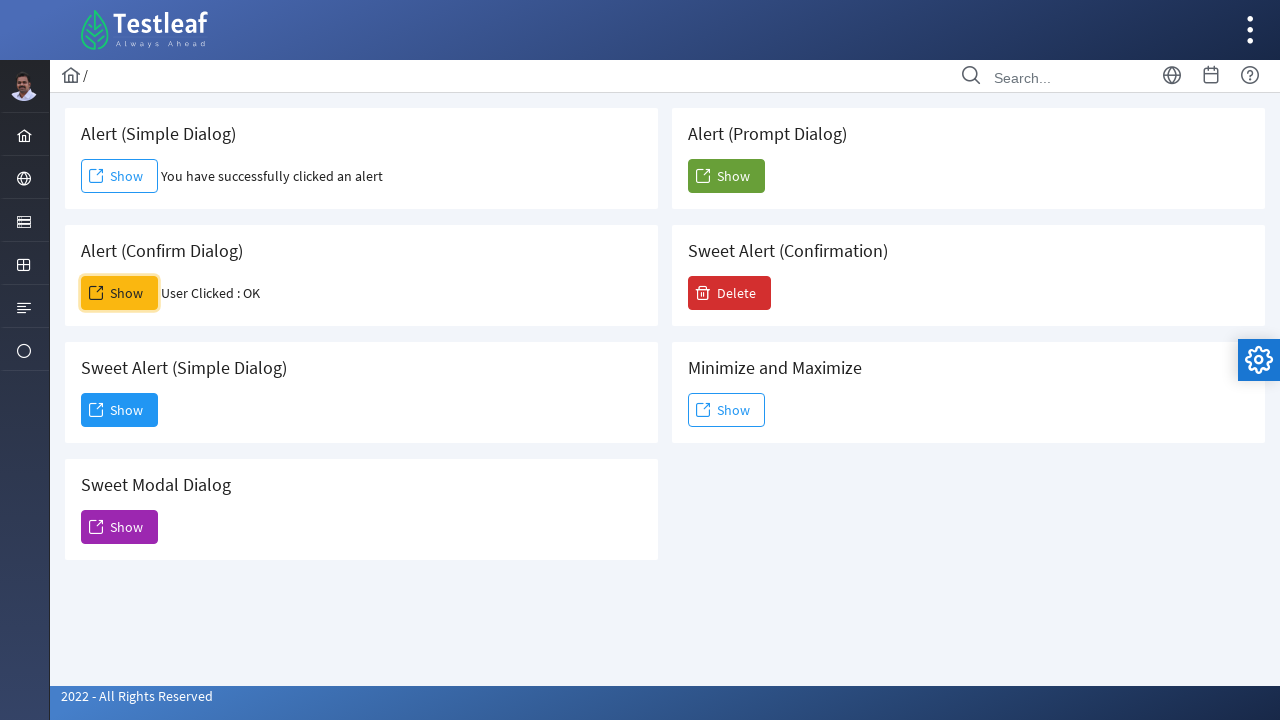

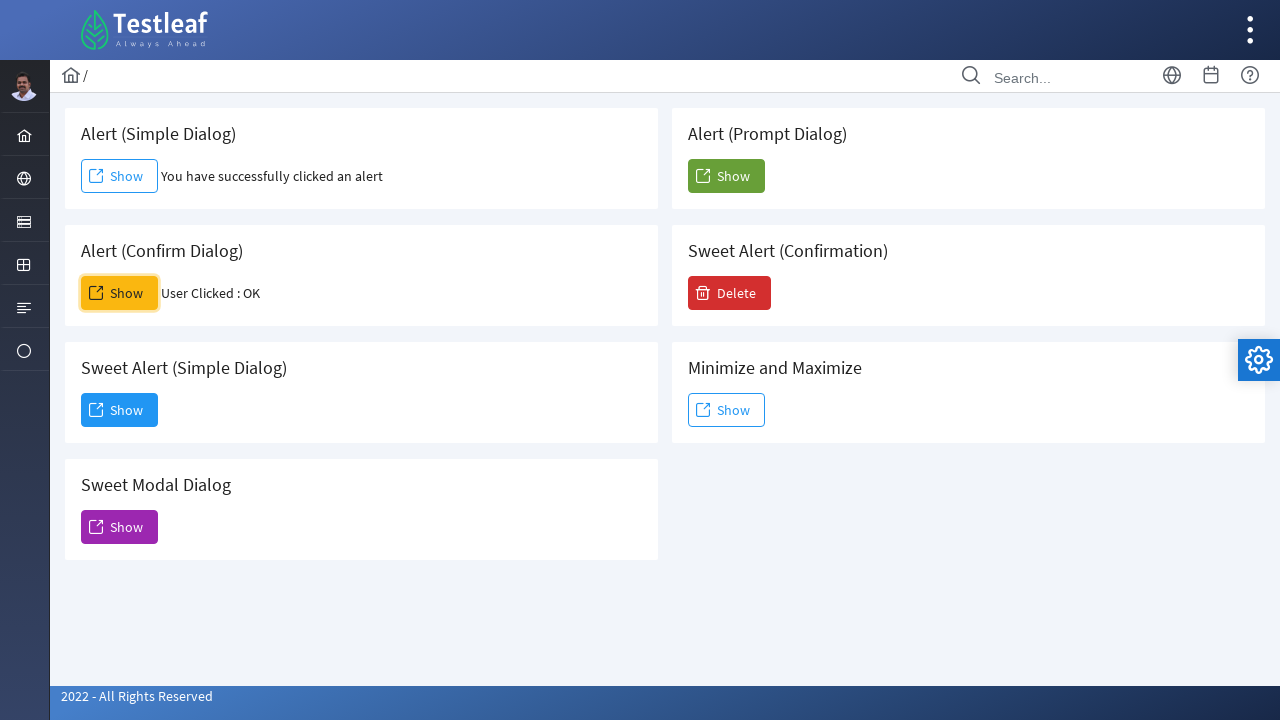